Tests multiplication operation on calculator by clicking 8*1 and verifying result equals 8

Starting URL: https://igorsmasc.github.io/calculadora_atividade_selenium/

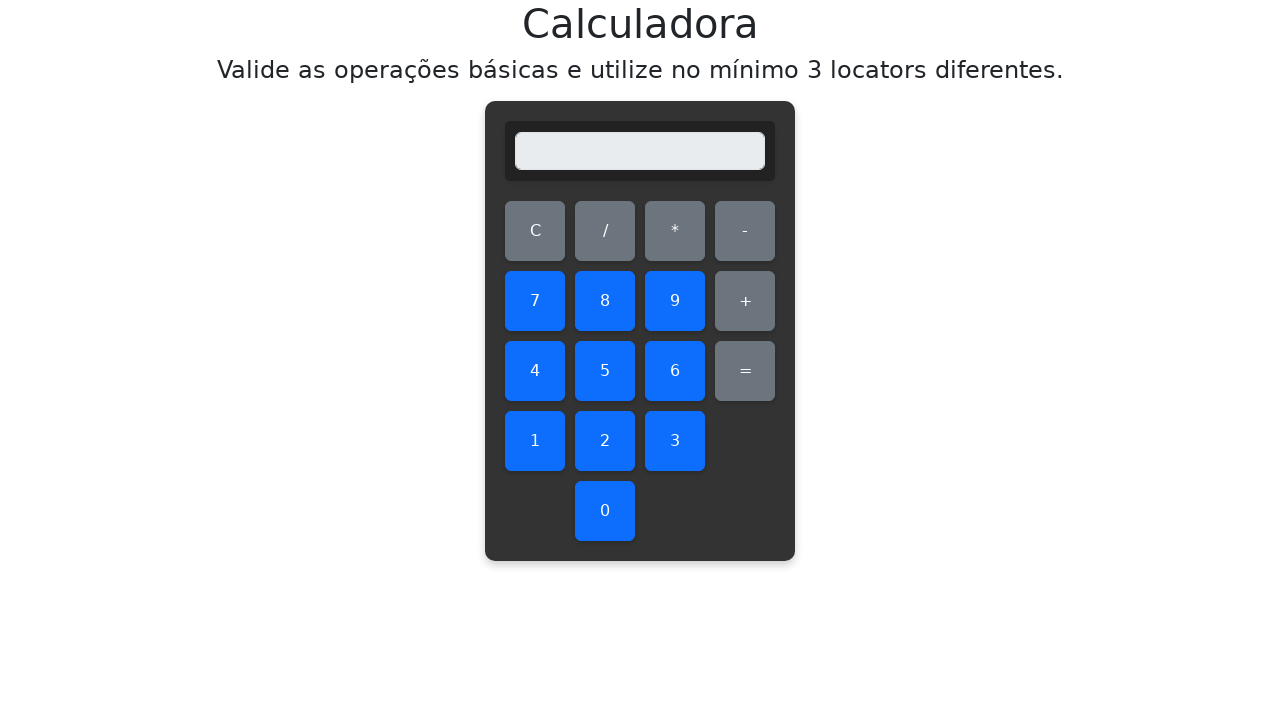

Clicked number 8 at (605, 301) on #eight
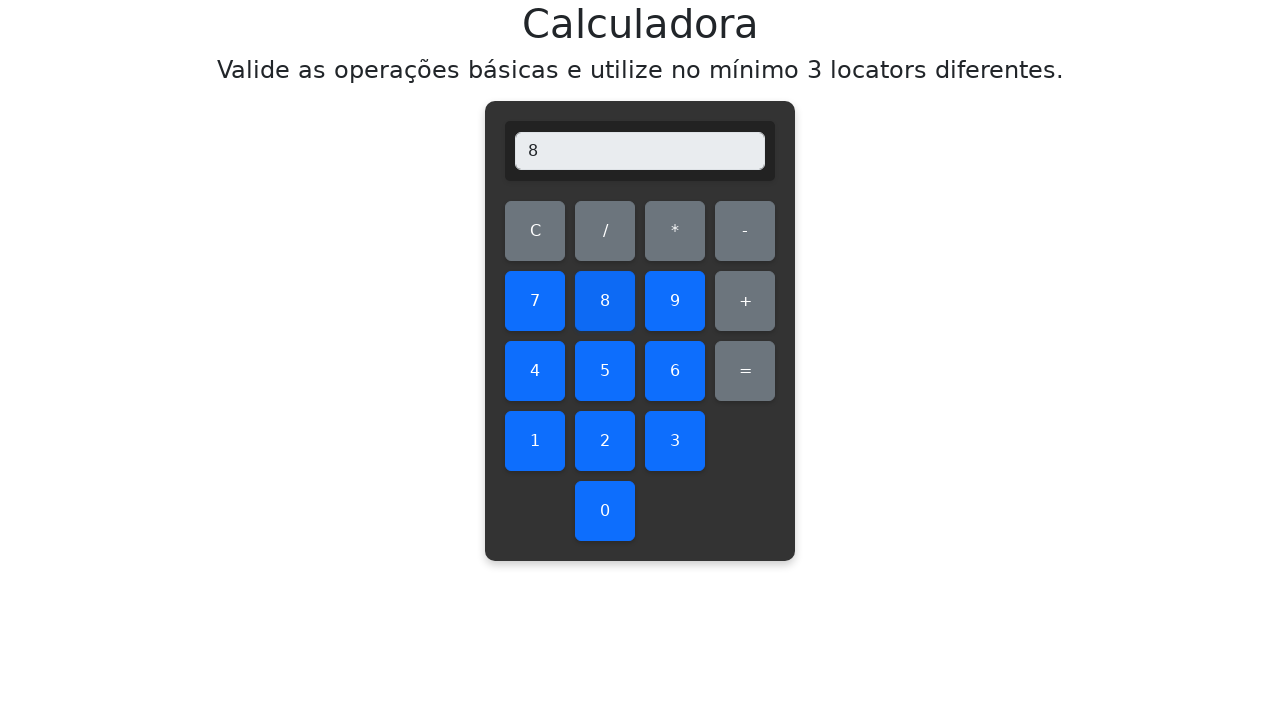

Clicked multiplication button at (675, 231) on xpath=/html/body/div/div[2]/div[2]/button[3]
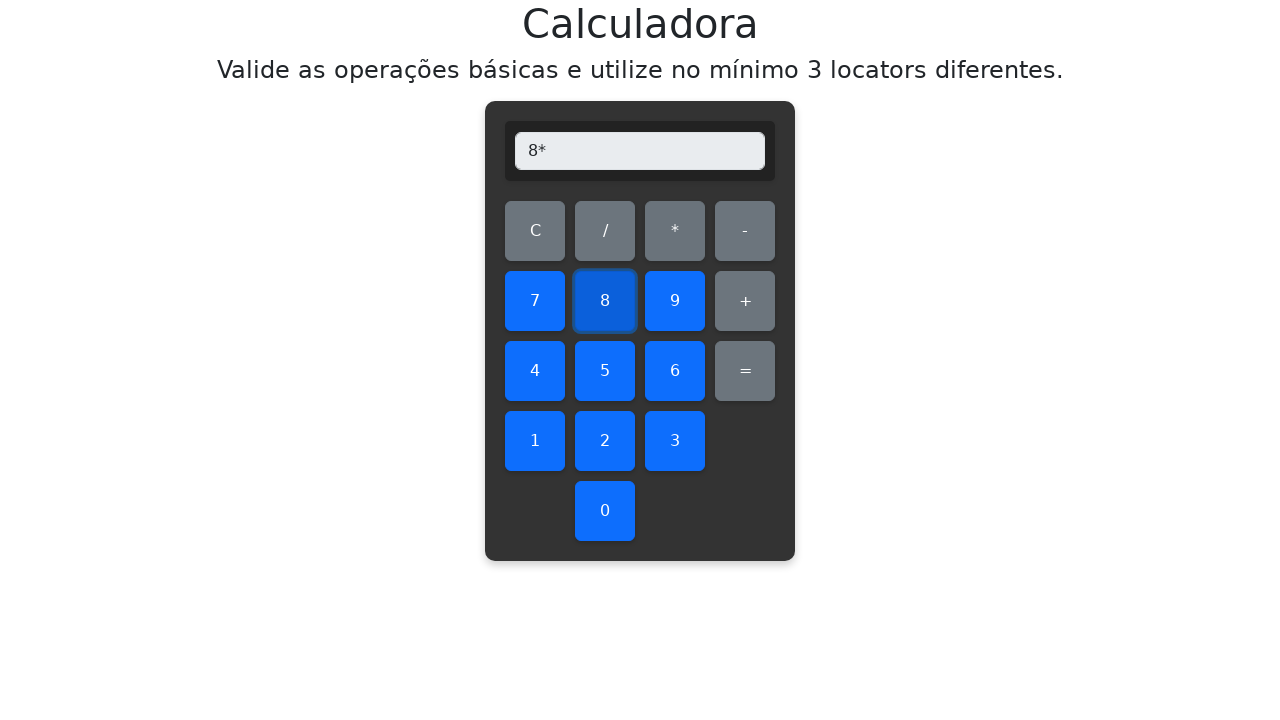

Clicked number 1 at (535, 441) on #one
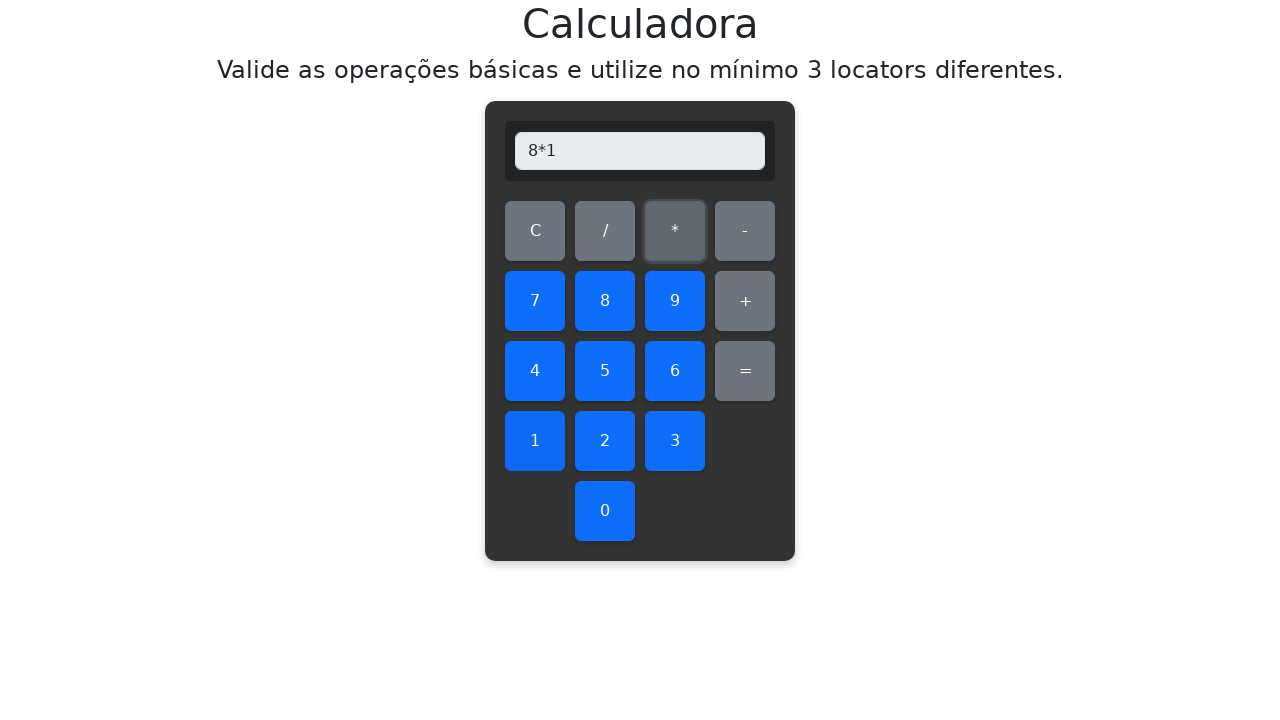

Clicked equals button at (745, 371) on #equals
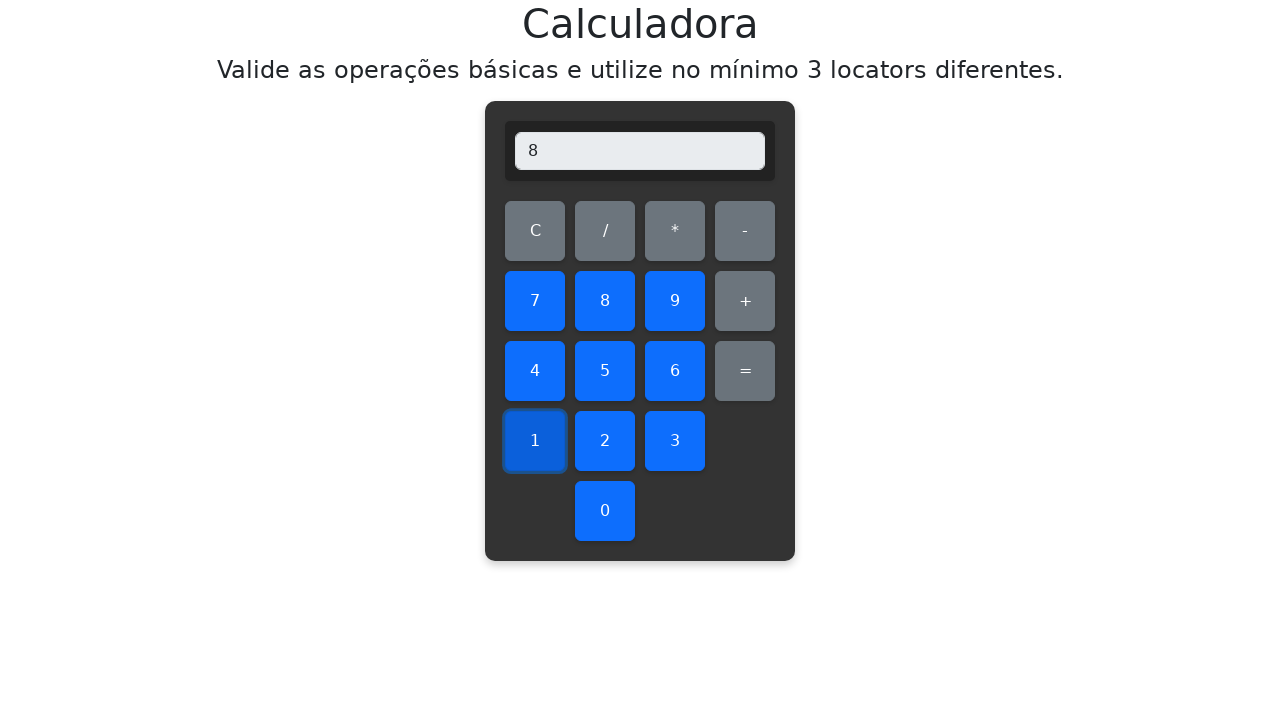

Verified result equals 8
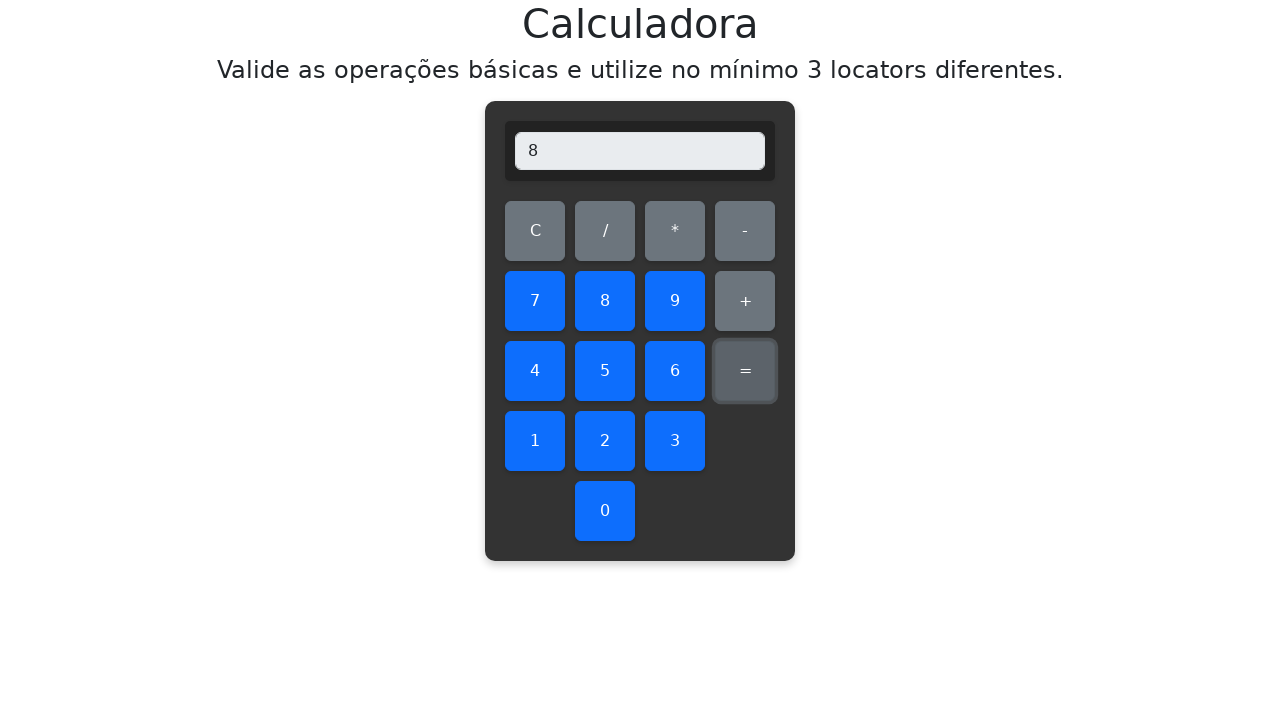

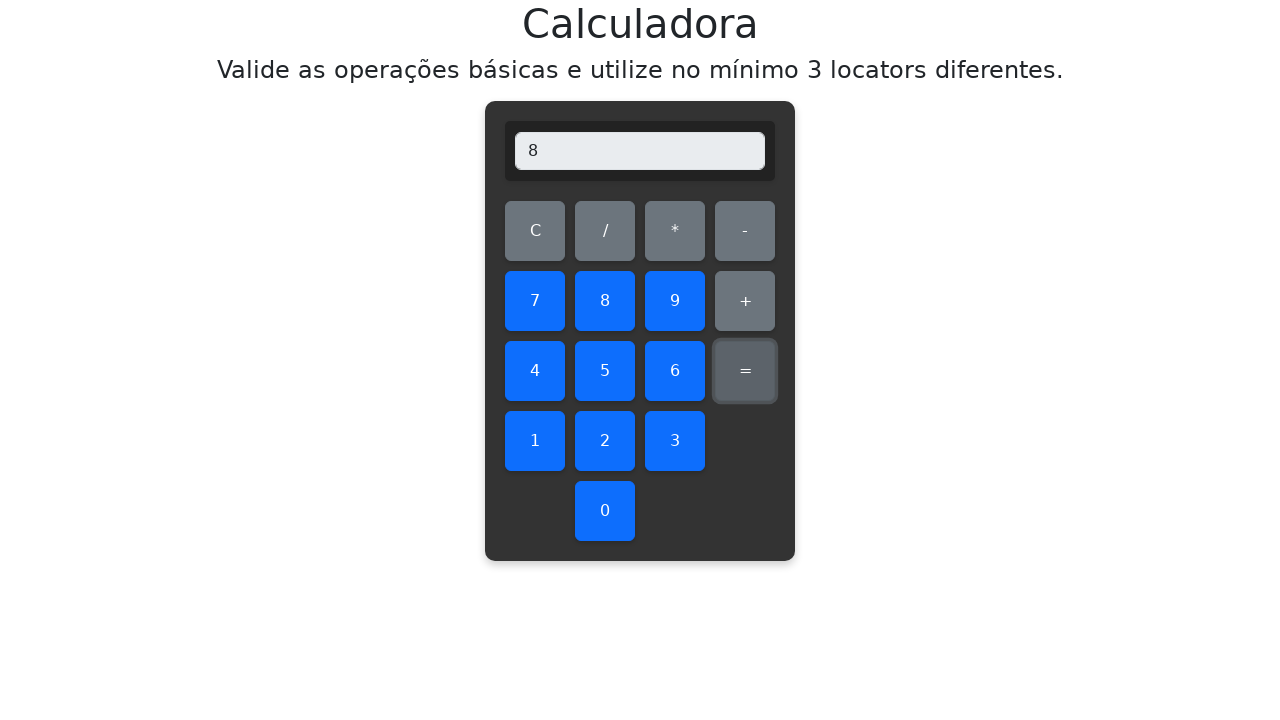